Tests checkbox functionality by unchecking, verifying, checking, and verifying again

Starting URL: https://codenboxautomationlab.com/practice/

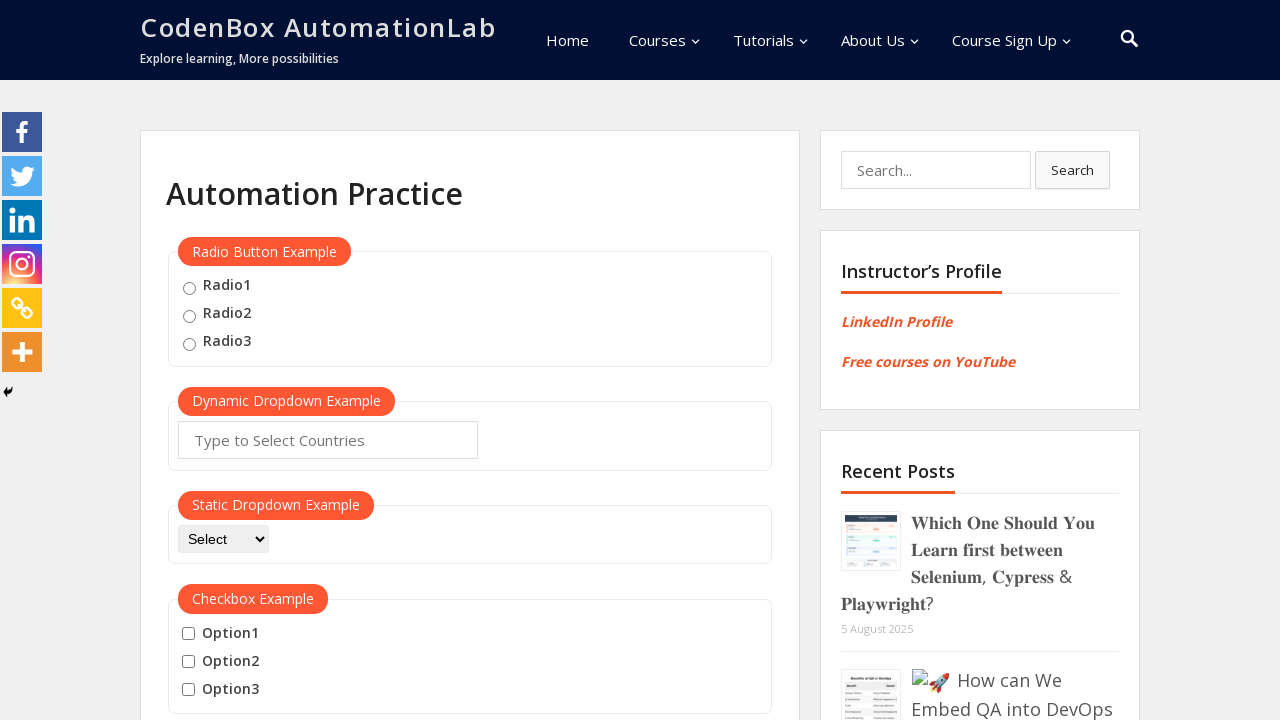

Unchecked checkbox #checkBoxOption1 on #checkBoxOption1
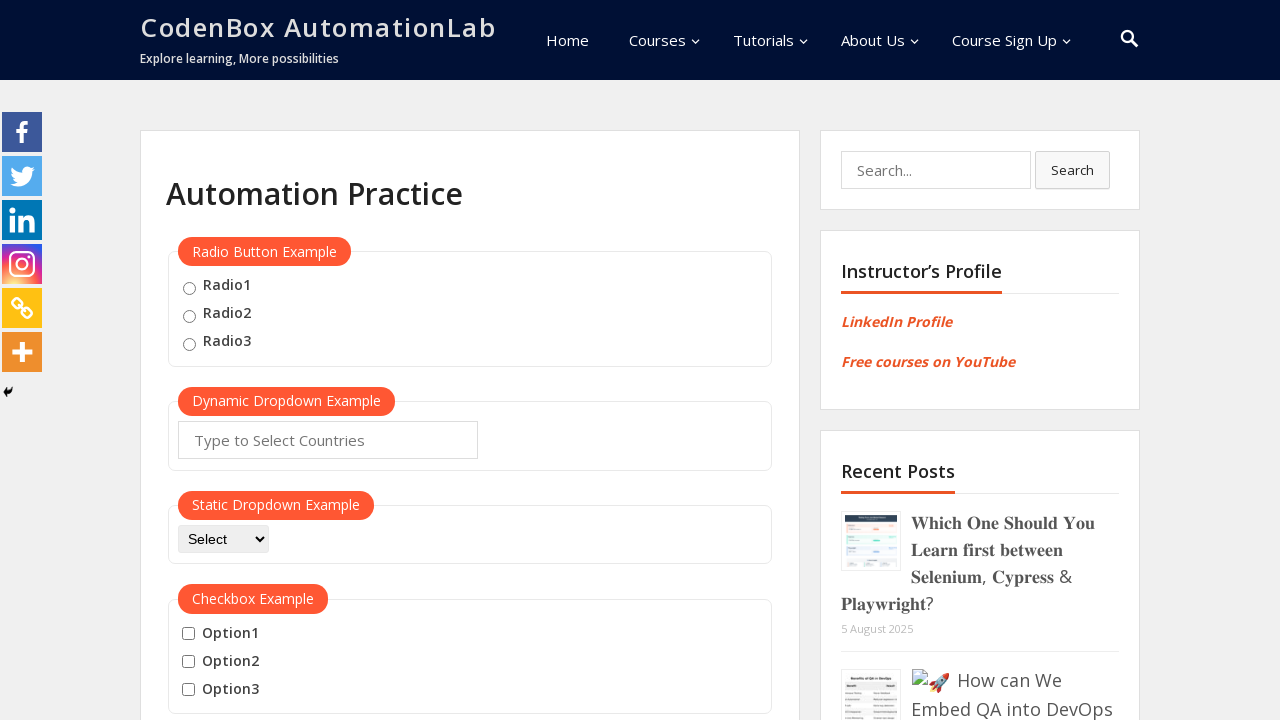

Verified checkbox #checkBoxOption1 is unchecked
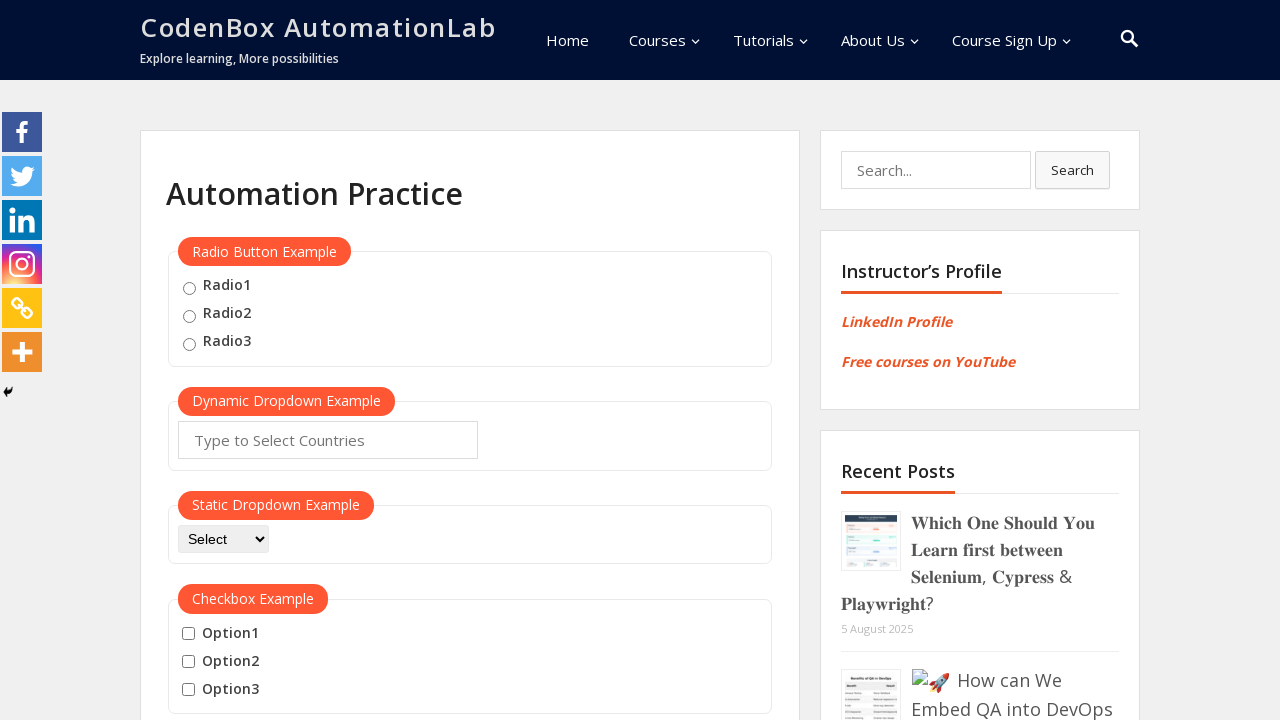

Checked checkbox #checkBoxOption1 at (188, 634) on #checkBoxOption1
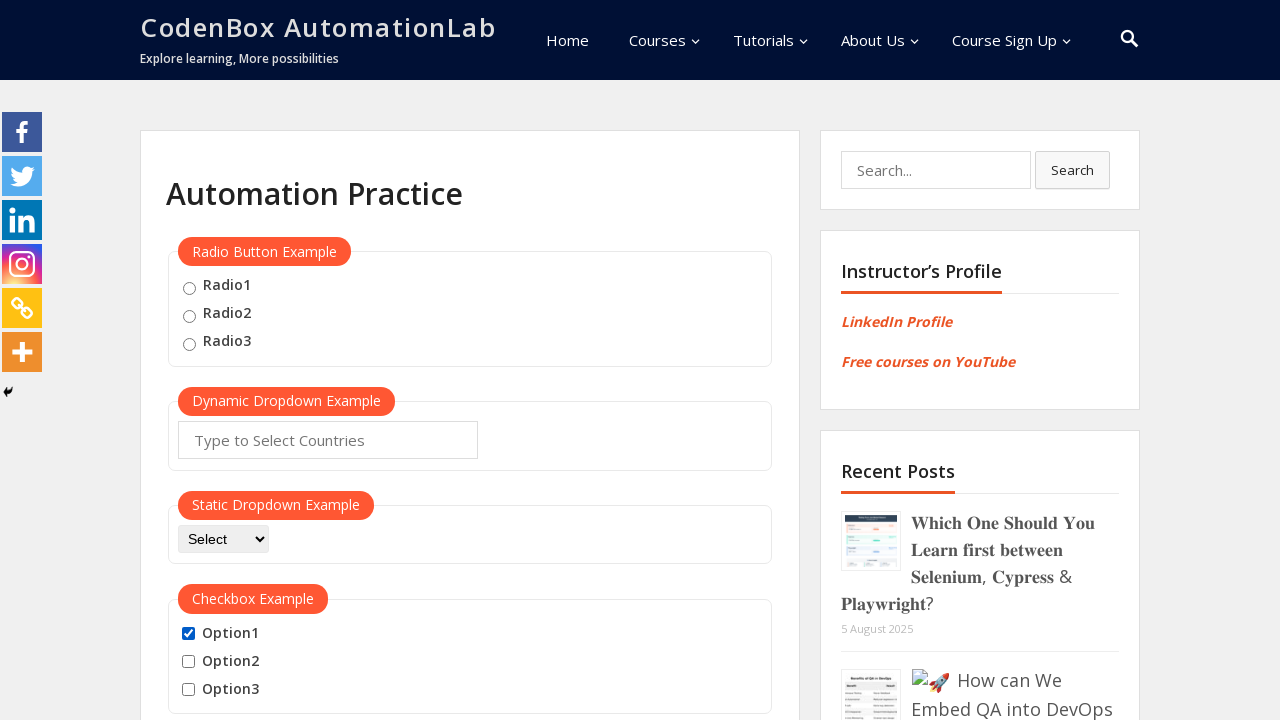

Verified checkbox #checkBoxOption1 is checked
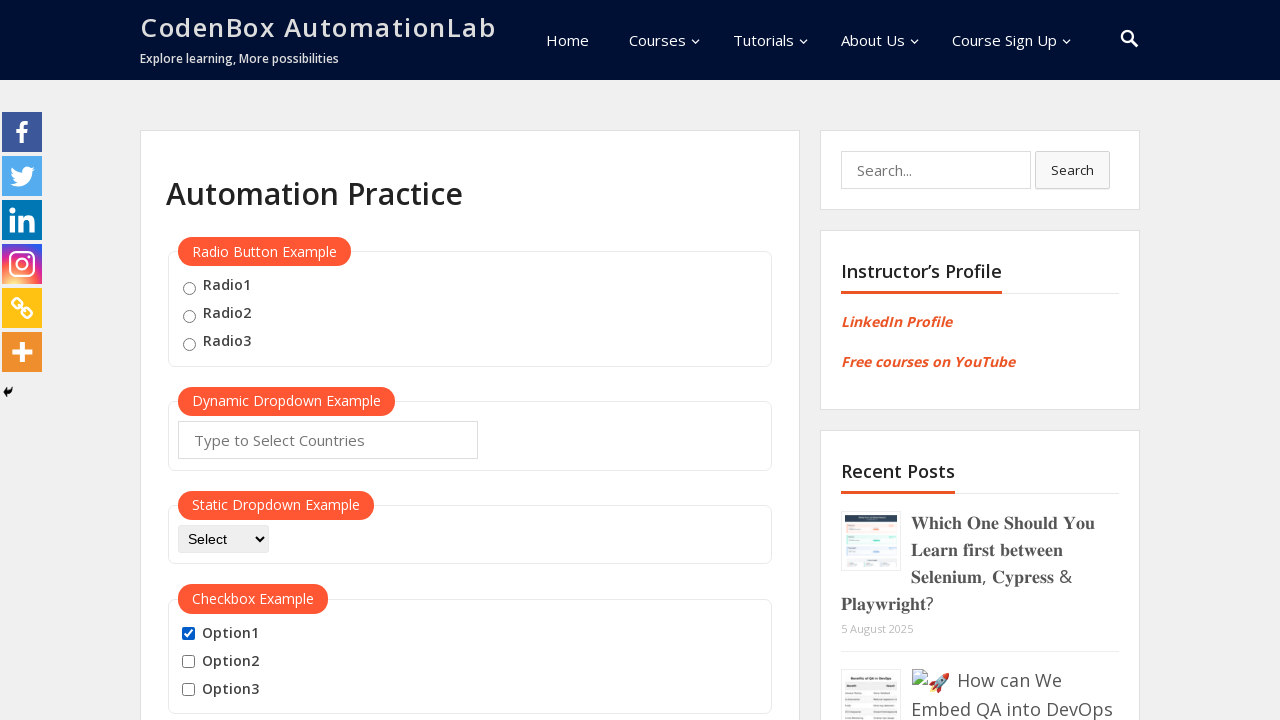

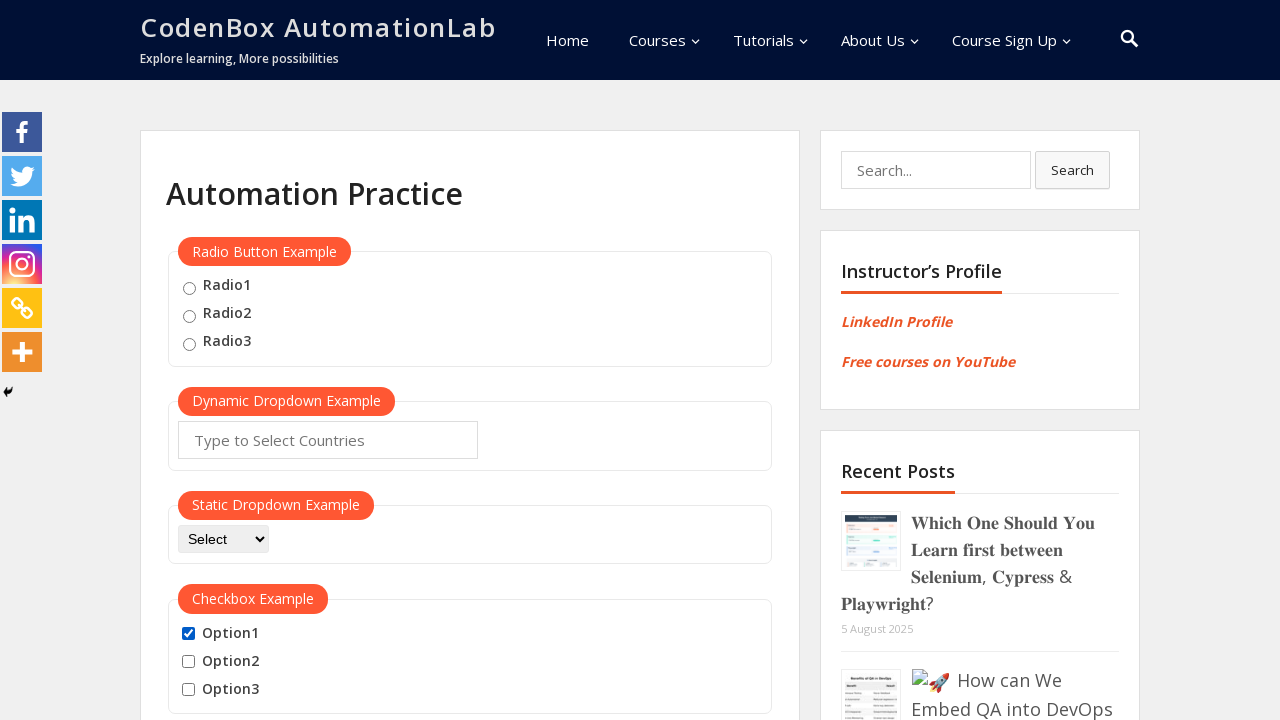